Tests a passenger selection dropdown by clicking to open it, incrementing the adult count 4 times (from 1 to 5), closing the dropdown, and verifying the displayed text shows "5 Adult"

Starting URL: https://rahulshettyacademy.com/dropdownsPractise/

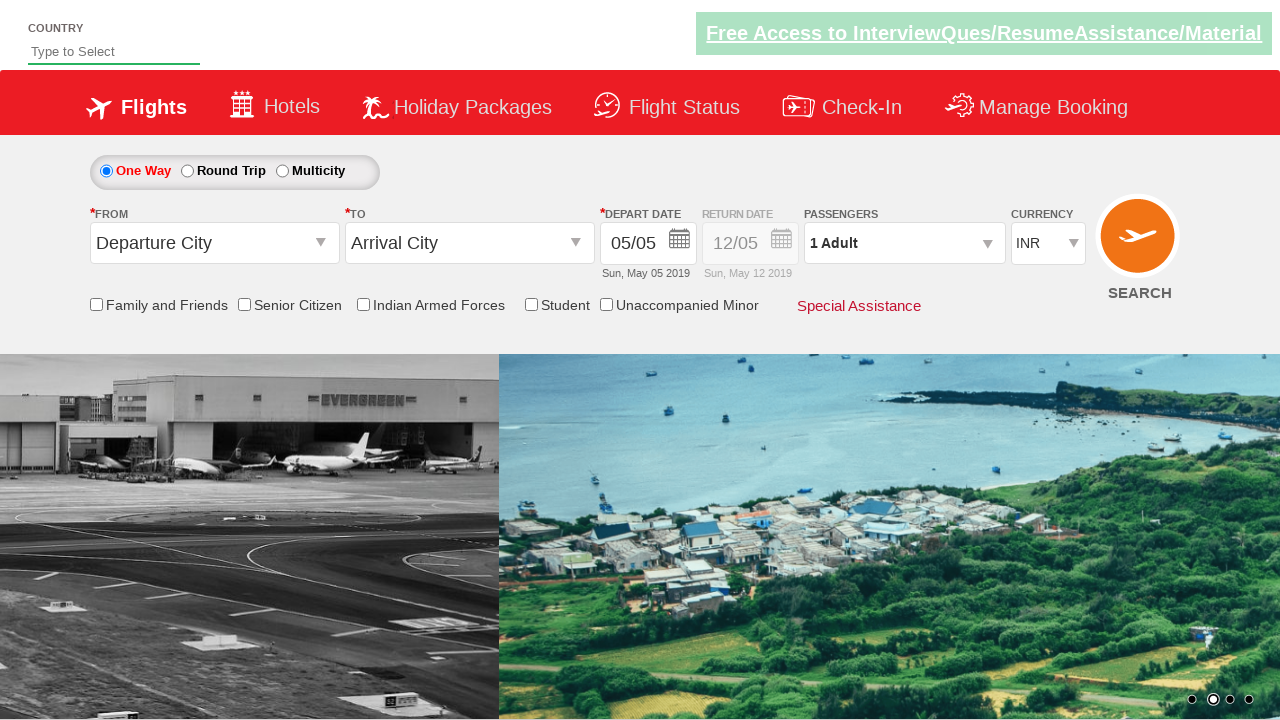

Clicked passenger info dropdown to open it at (904, 243) on #divpaxinfo
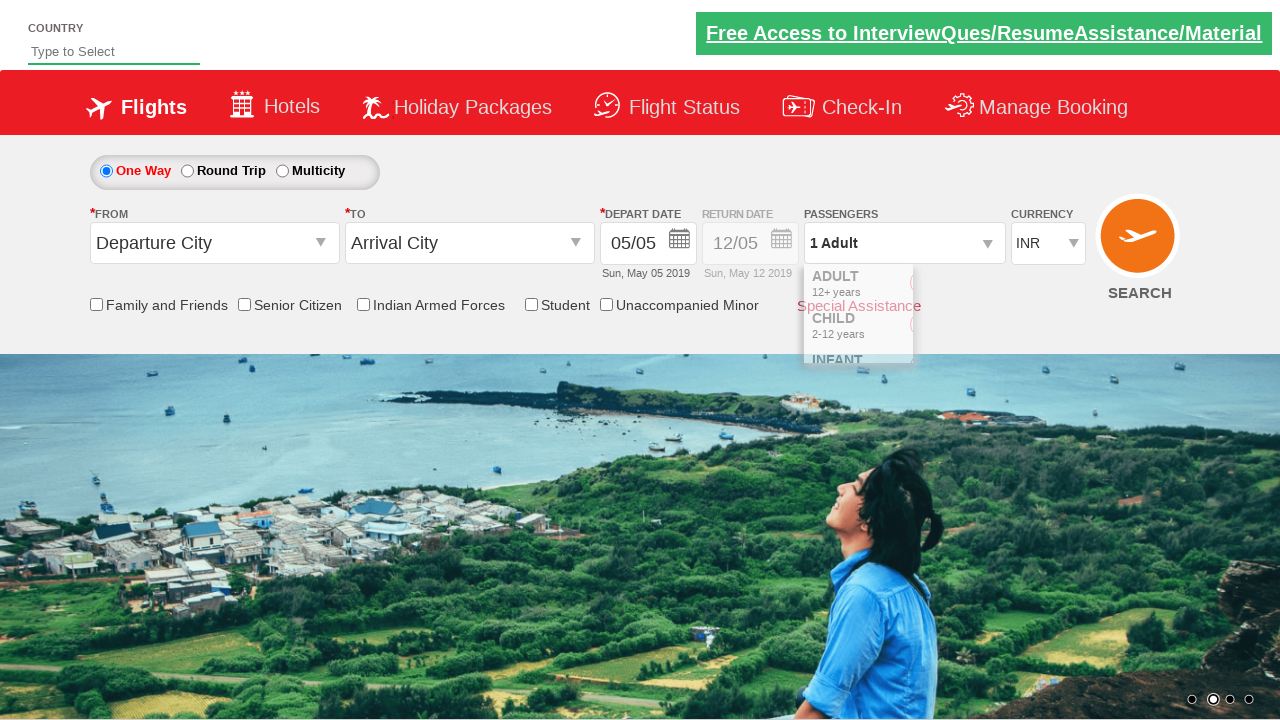

Incremented adult count (iteration 1 of 4) at (982, 288) on #hrefIncAdt
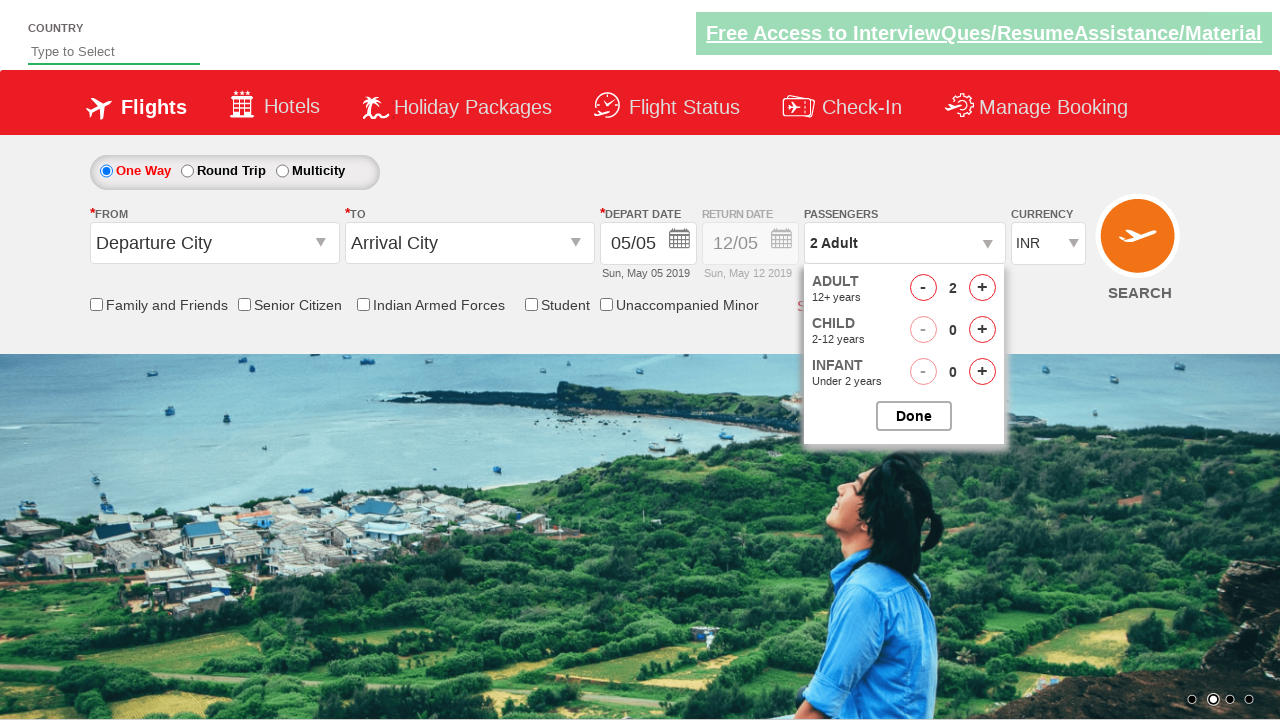

Incremented adult count (iteration 2 of 4) at (982, 288) on #hrefIncAdt
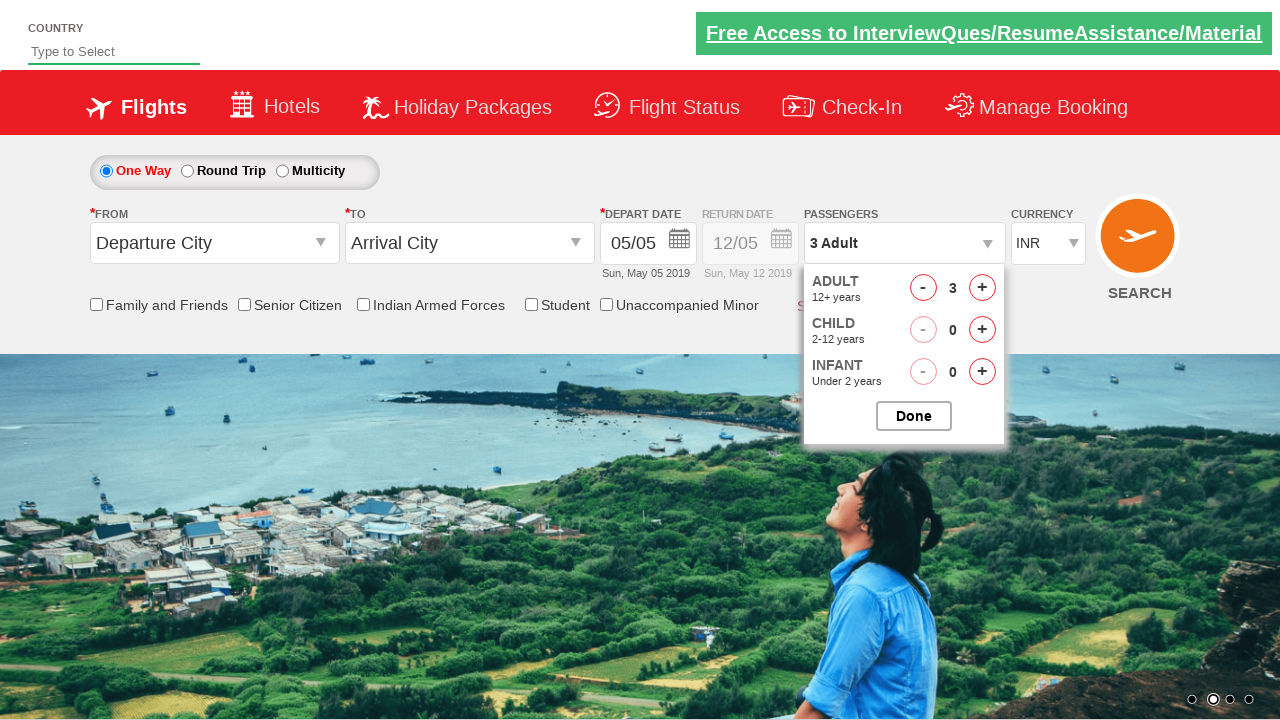

Incremented adult count (iteration 3 of 4) at (982, 288) on #hrefIncAdt
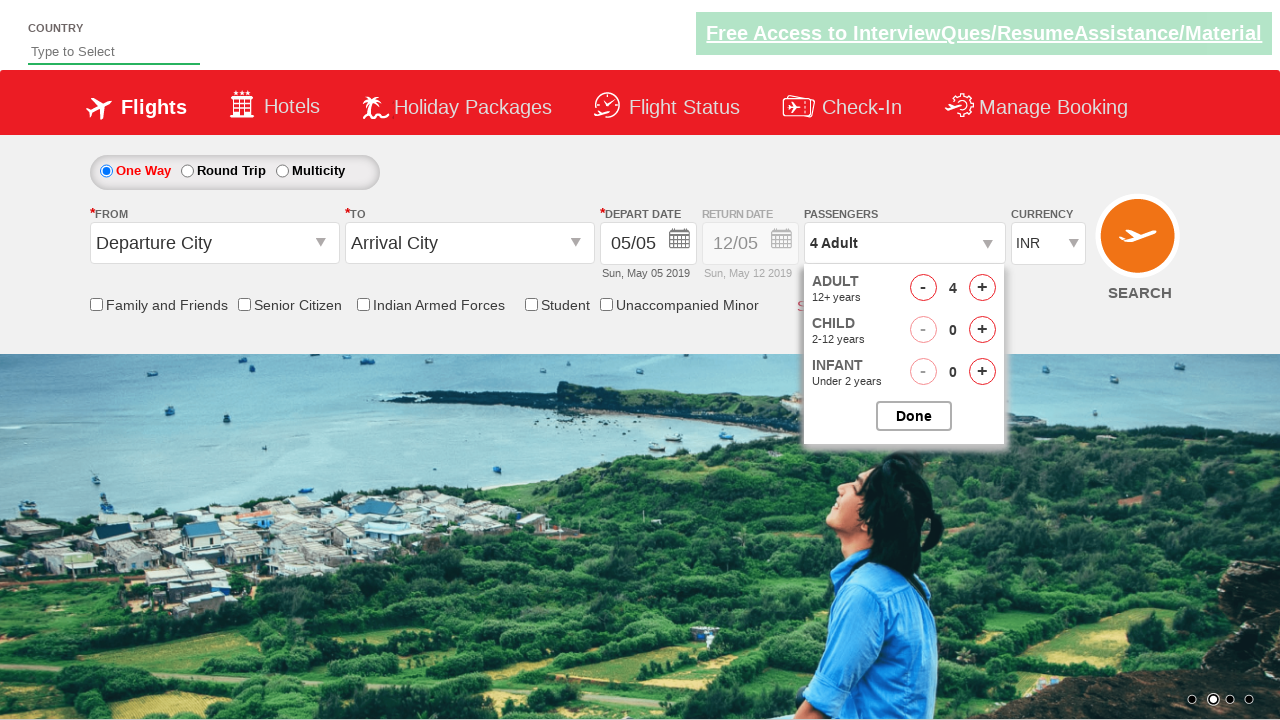

Incremented adult count (iteration 4 of 4) at (982, 288) on #hrefIncAdt
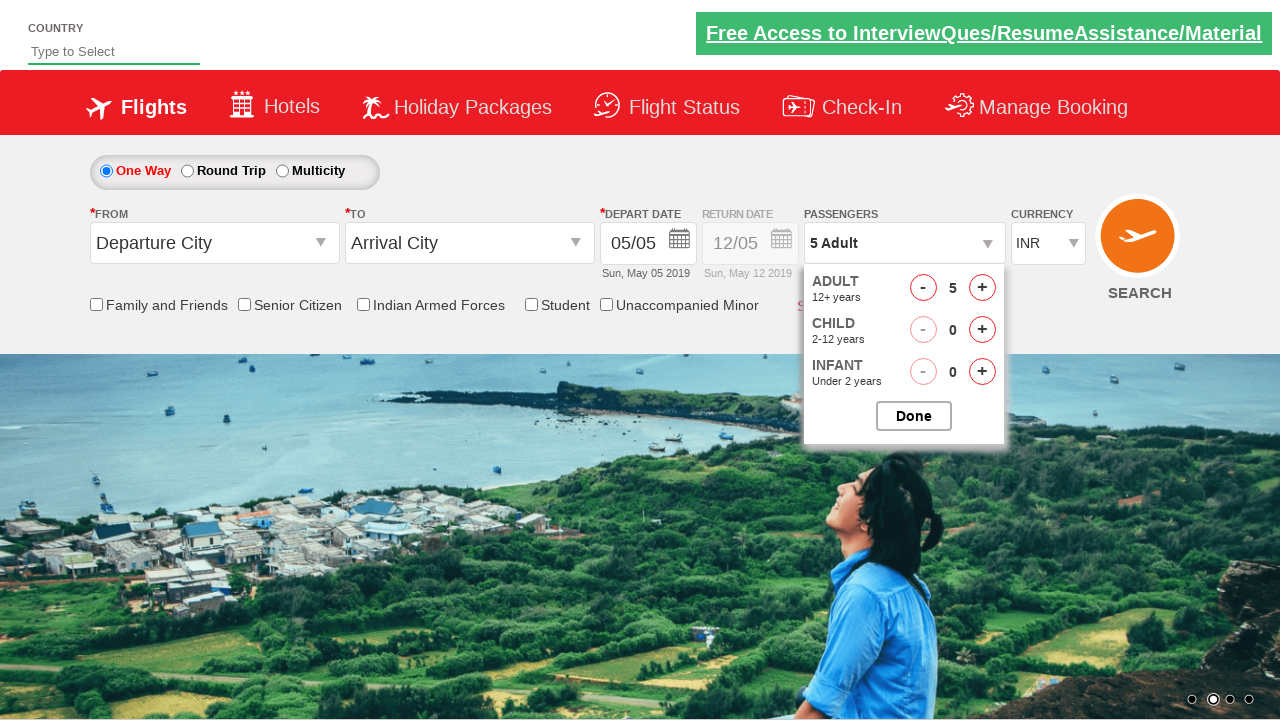

Closed passenger options dropdown at (914, 416) on #btnclosepaxoption
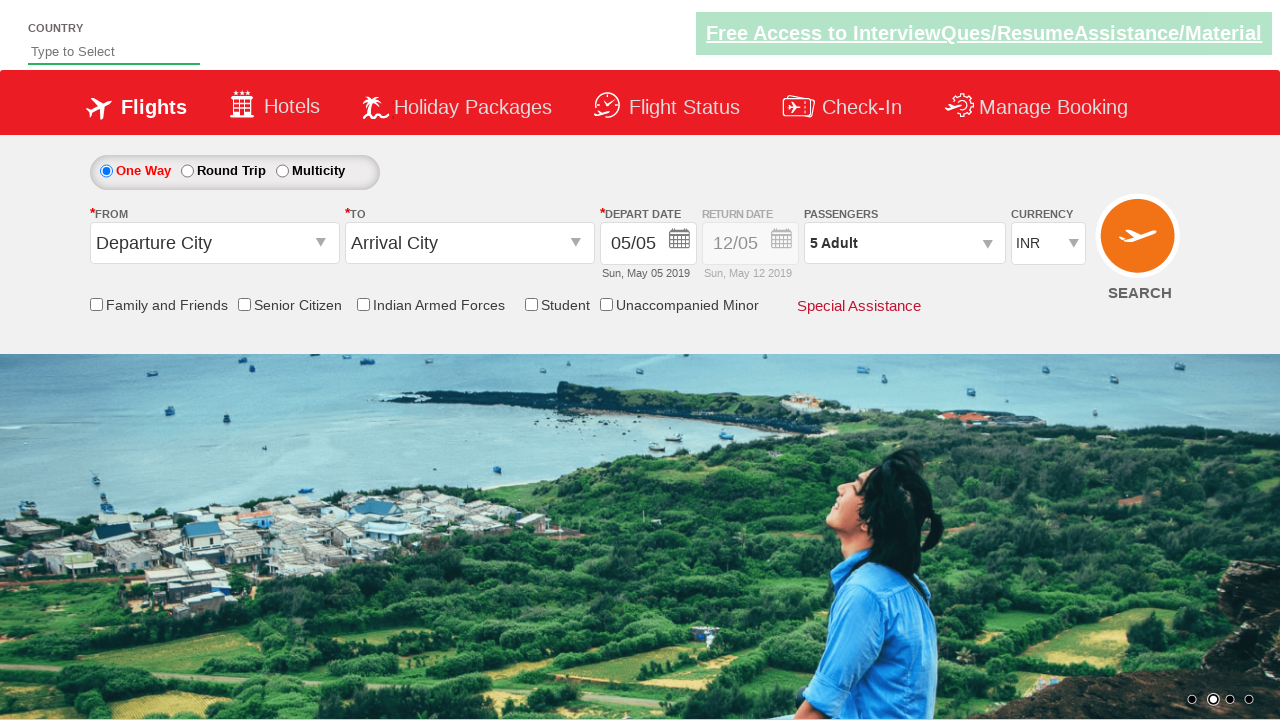

Retrieved passenger info text content
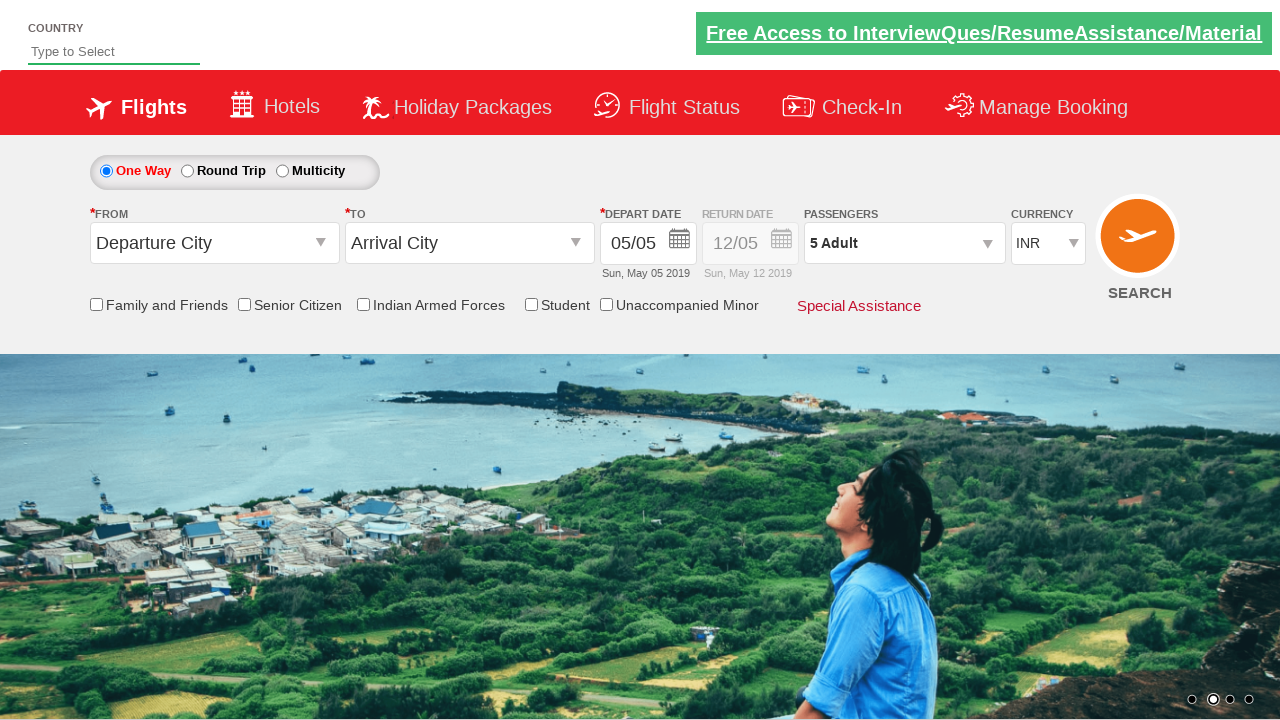

Verified passenger info displays '5 Adult'
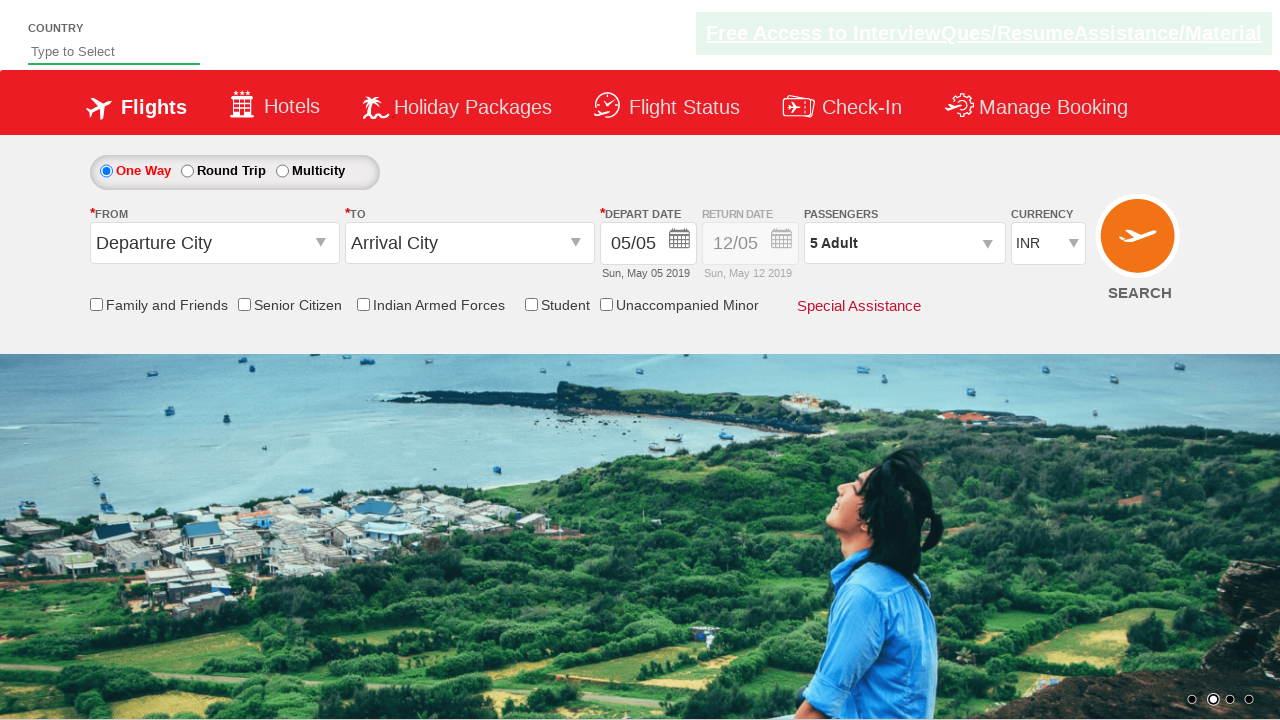

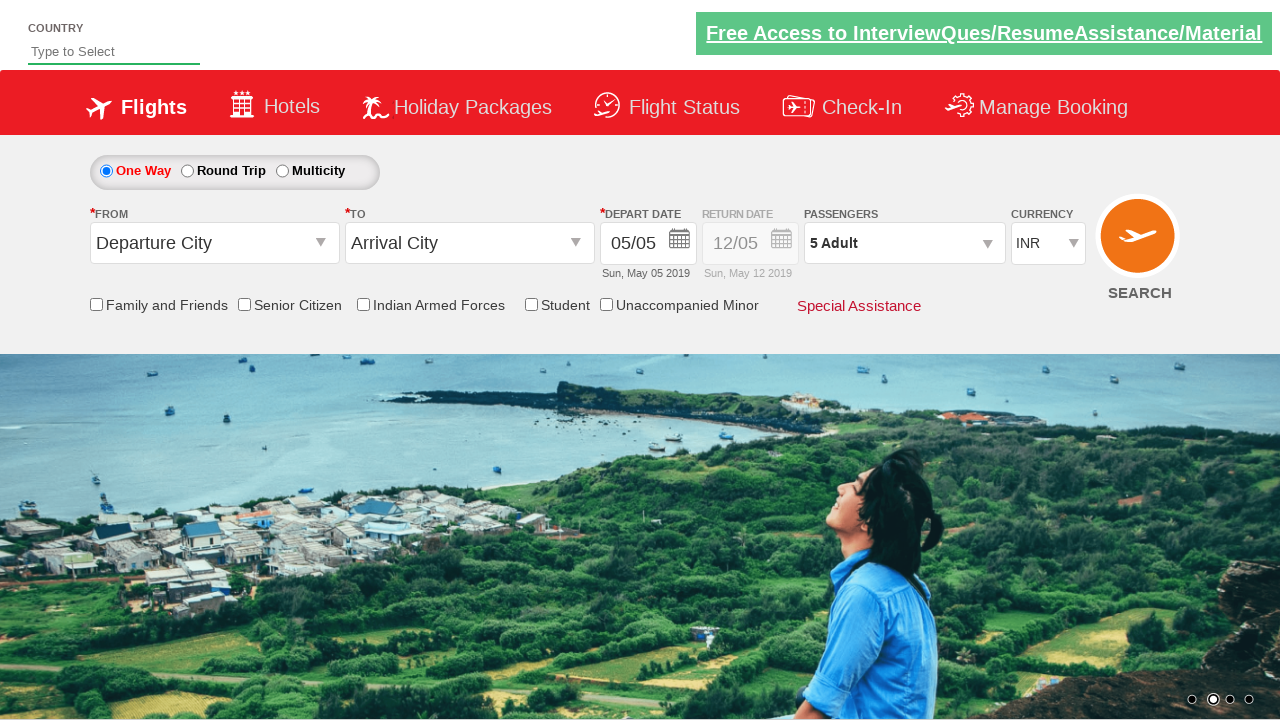